Verifies UI elements on NextBaseCRM login page including "Remember me" checkbox label text and "Forgot password" link text and href attribute

Starting URL: https://login1.nextbasecrm.com/

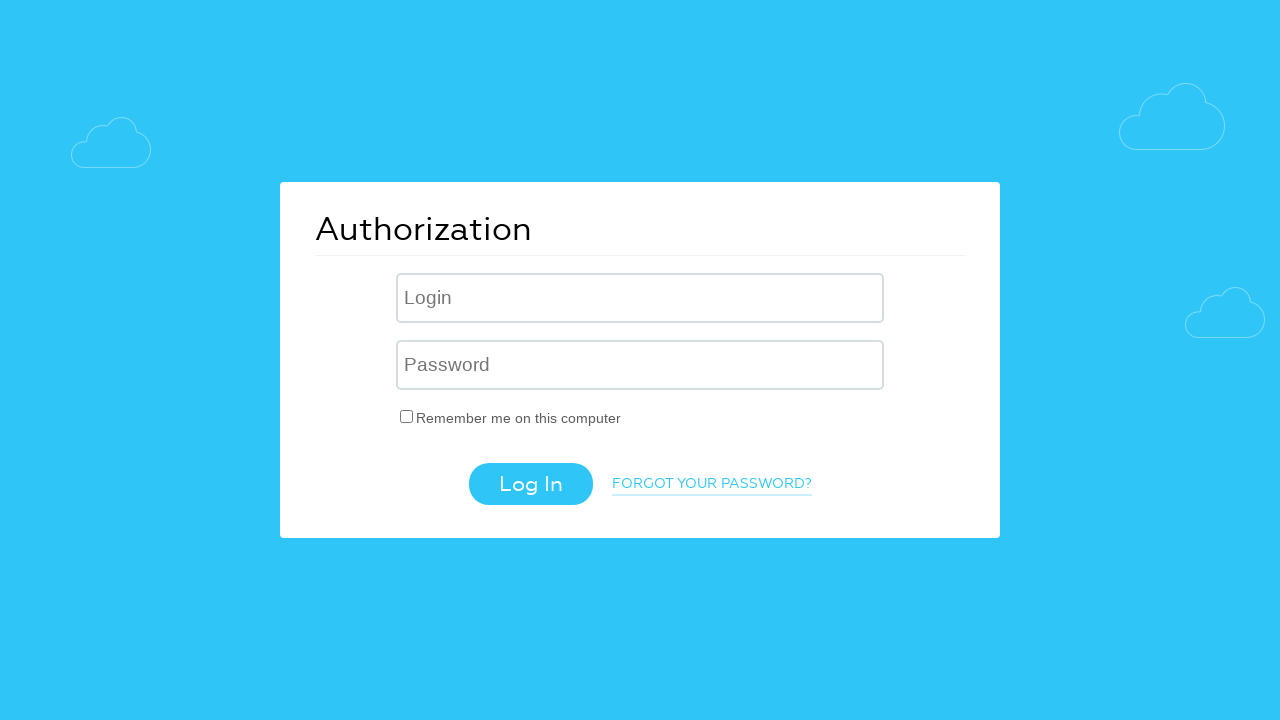

Located 'Remember me' checkbox label element
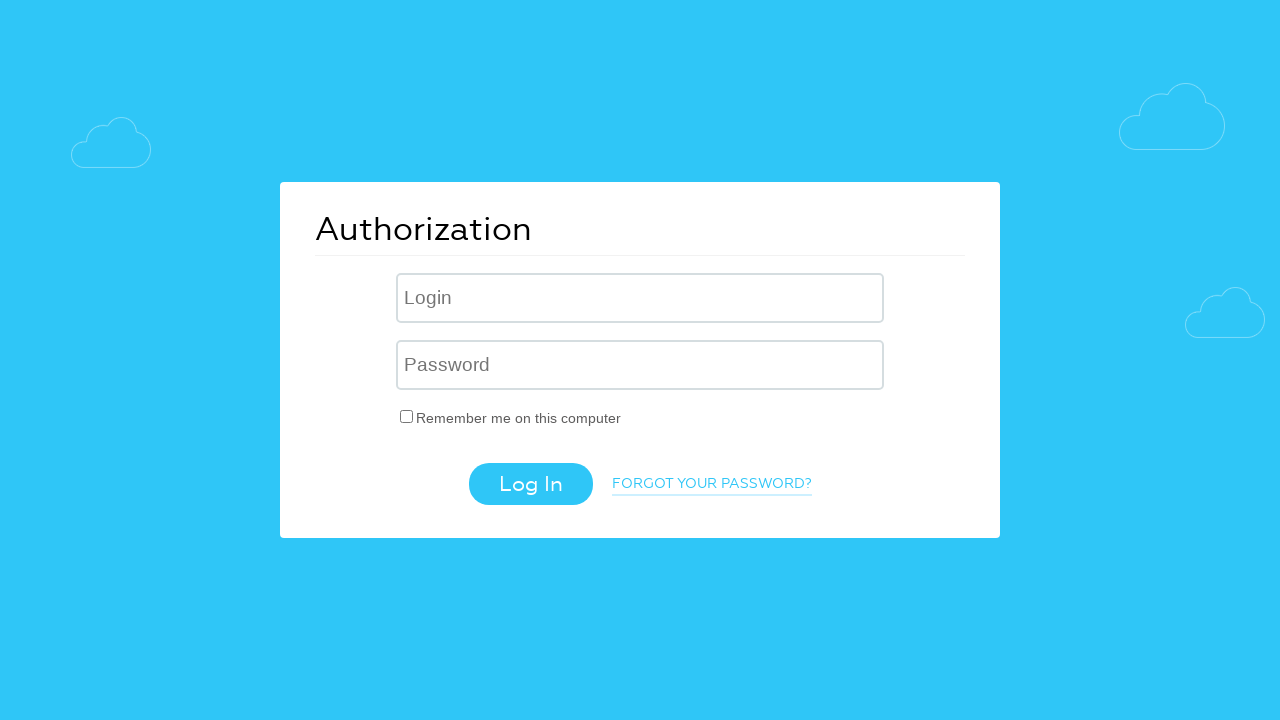

Retrieved text content from 'Remember me' label: 'Remember me on this computer'
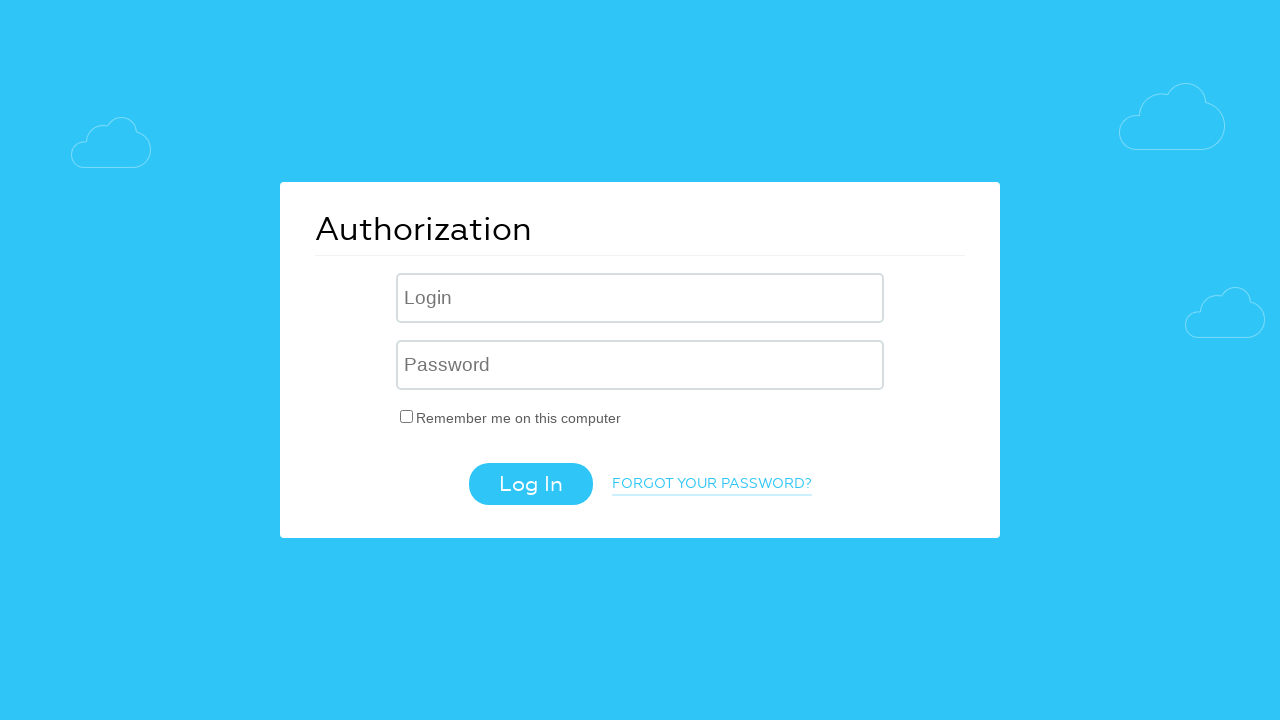

Verified 'Remember me' label text matches expected value
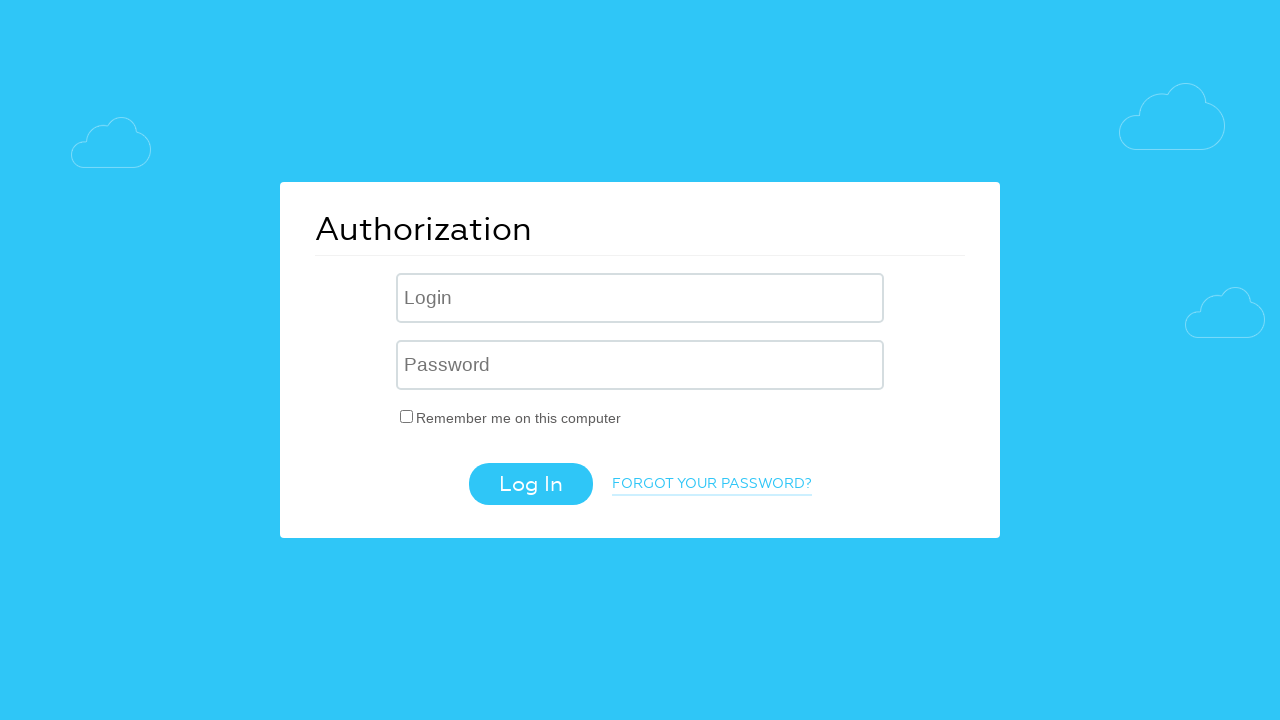

Located 'Forgot password' link element
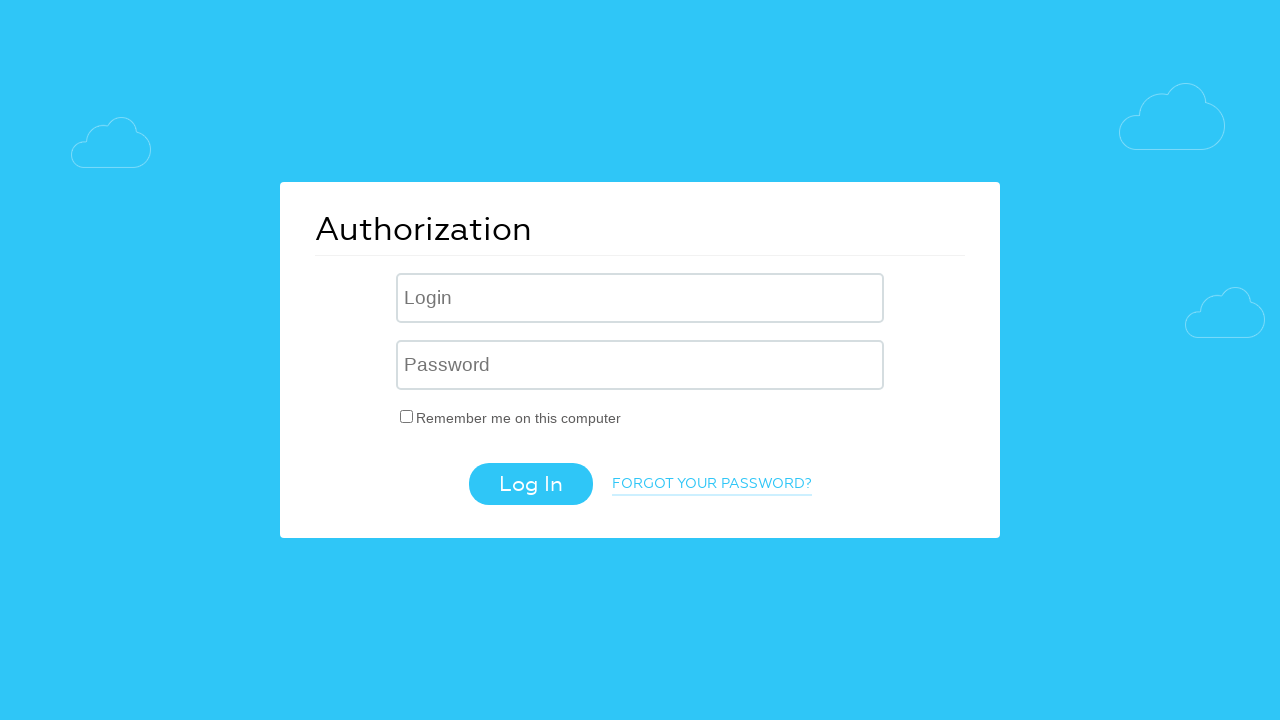

Retrieved text content from 'Forgot password' link: 'Forgot your password?'
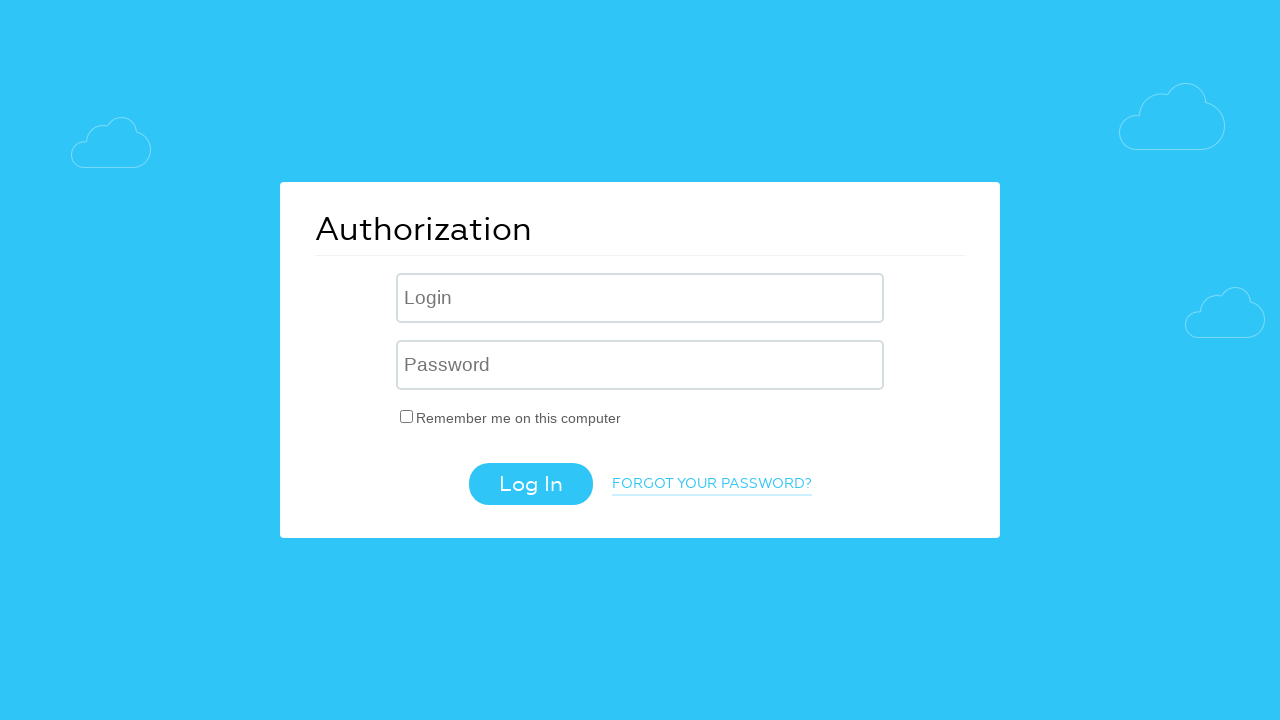

Verified 'Forgot password' link text contains 'Forgot'
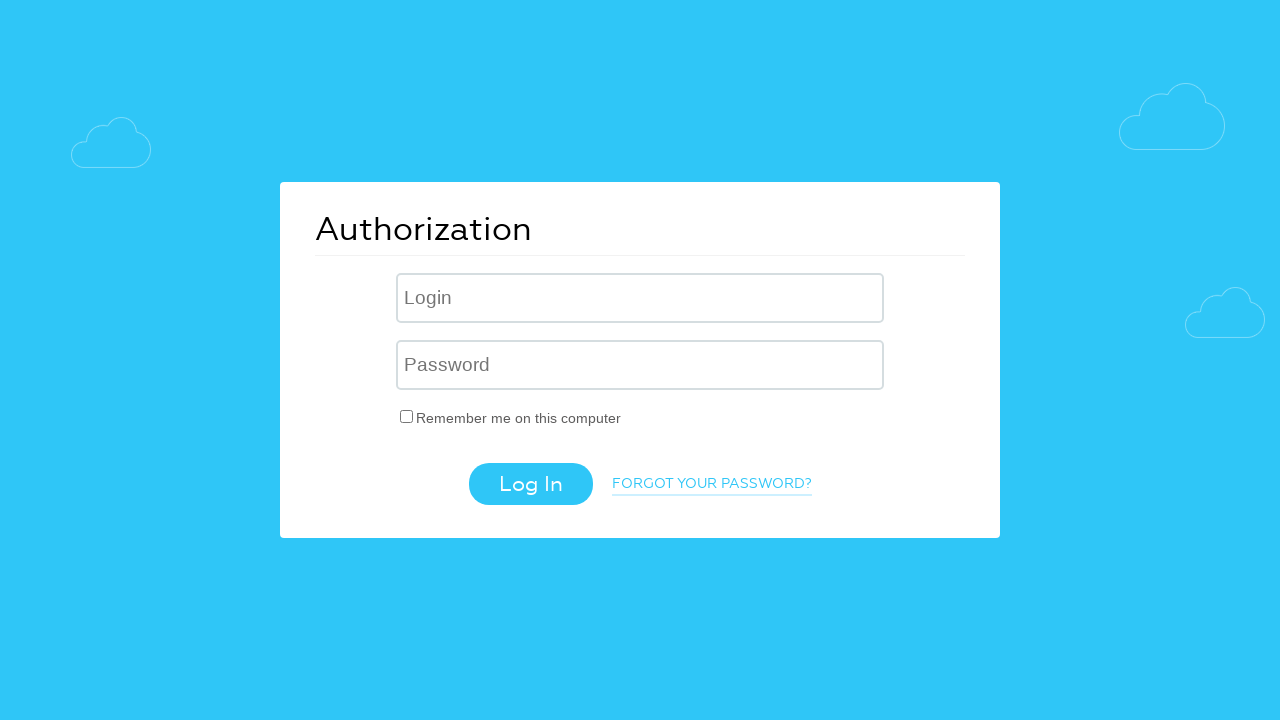

Retrieved href attribute from 'Forgot password' link: '/?forgot_password=yes'
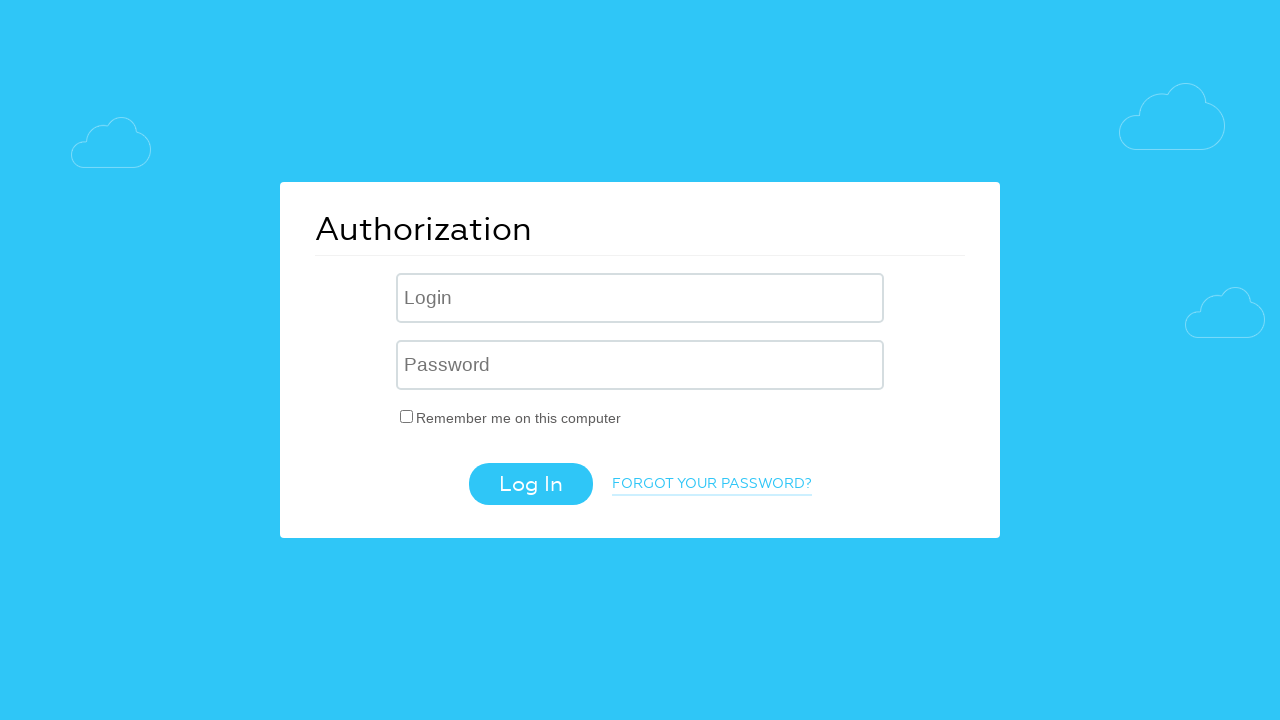

Verified 'Forgot password' link href contains 'forgot_password=yes' parameter
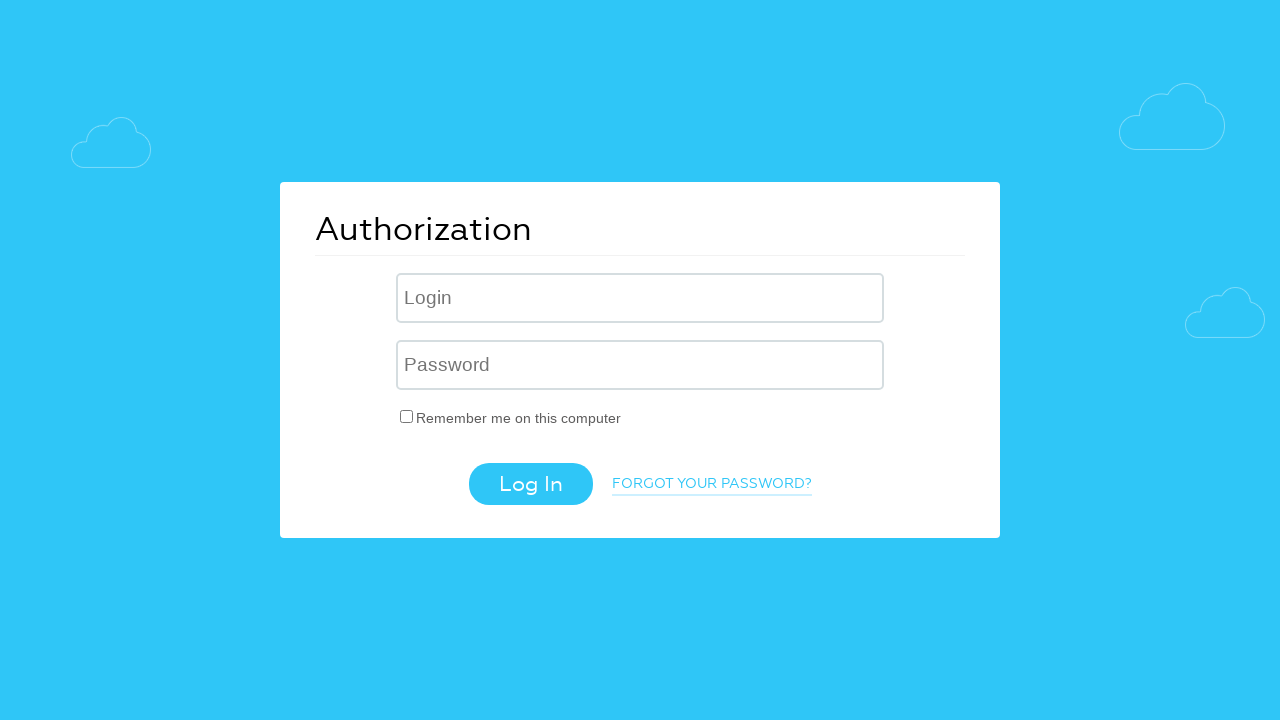

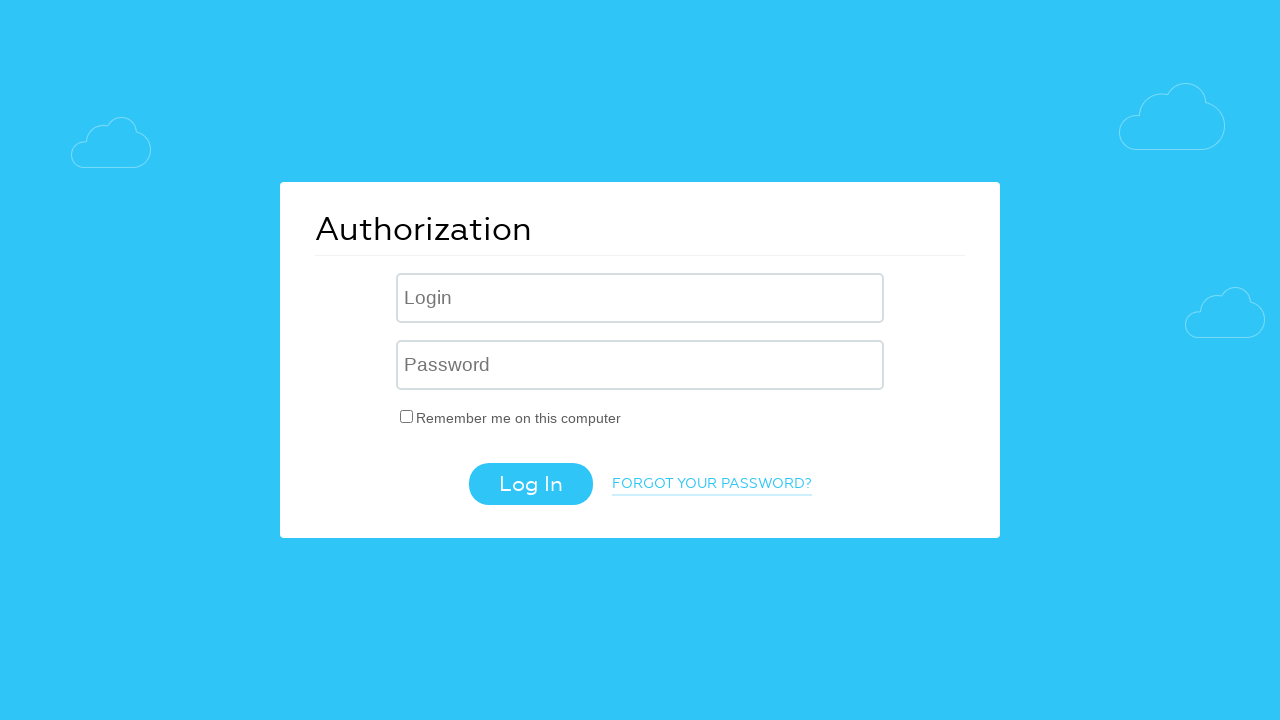